Tests window/tab management by clicking a button that opens new tabs and switching between multiple browser windows

Starting URL: https://demoqa.com/browser-windows

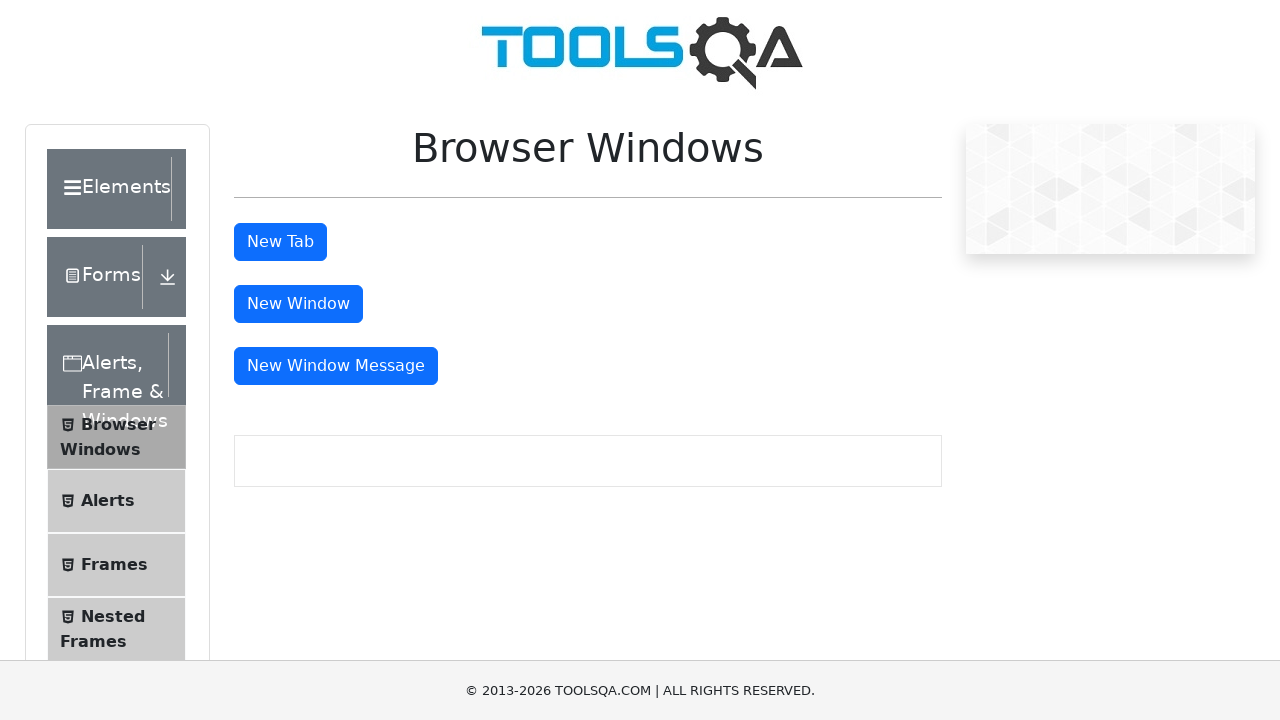

Clicked tab button to open first new tab at (280, 242) on #tabButton
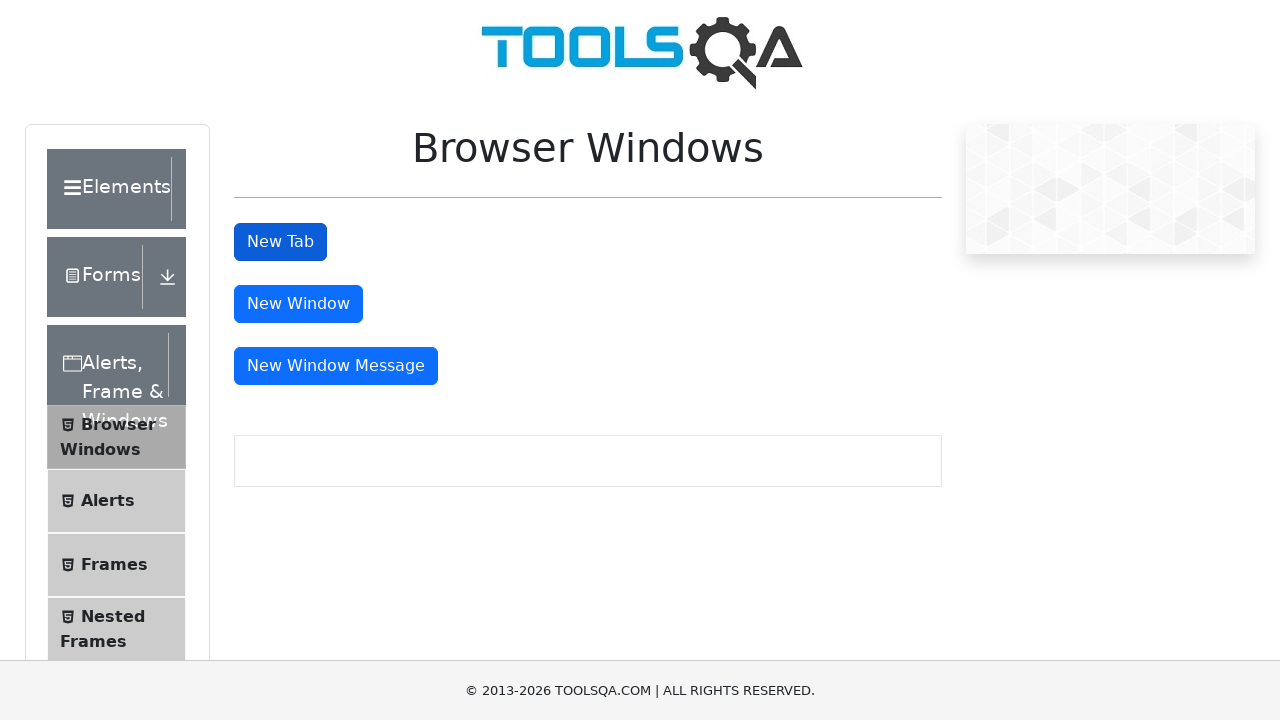

Switched back to original window
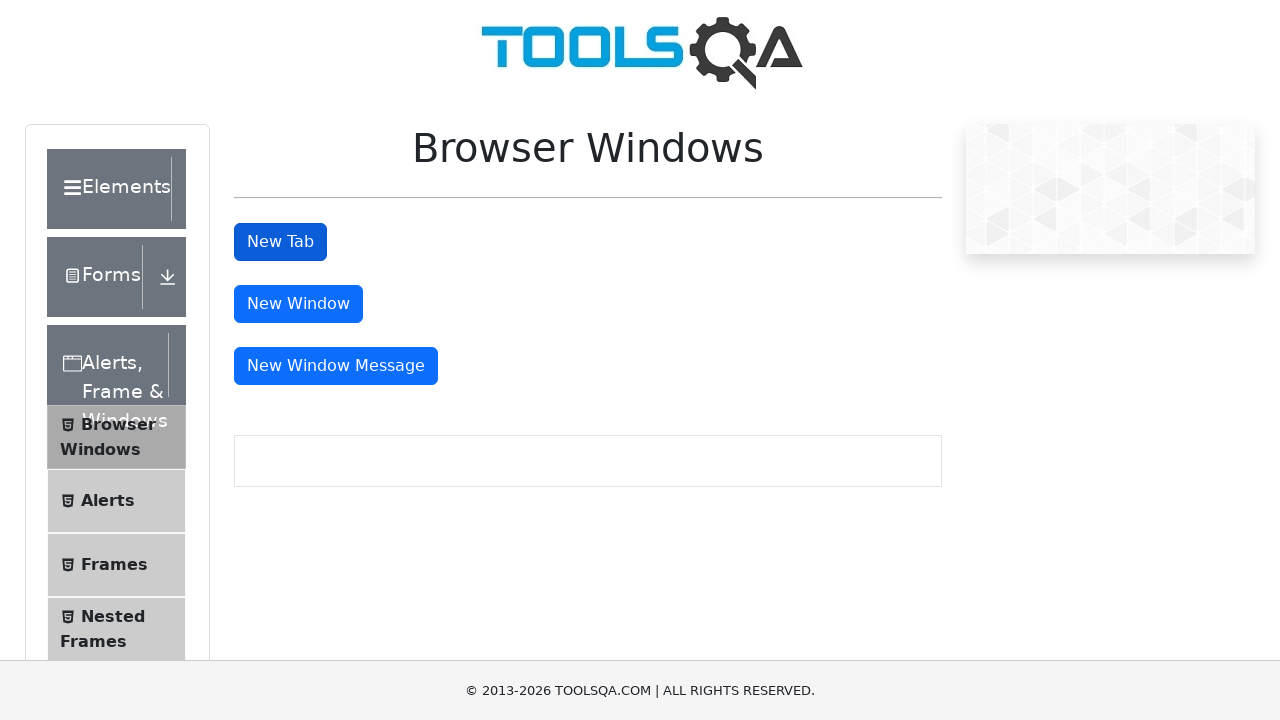

Clicked tab button to open second new tab at (280, 242) on #tabButton
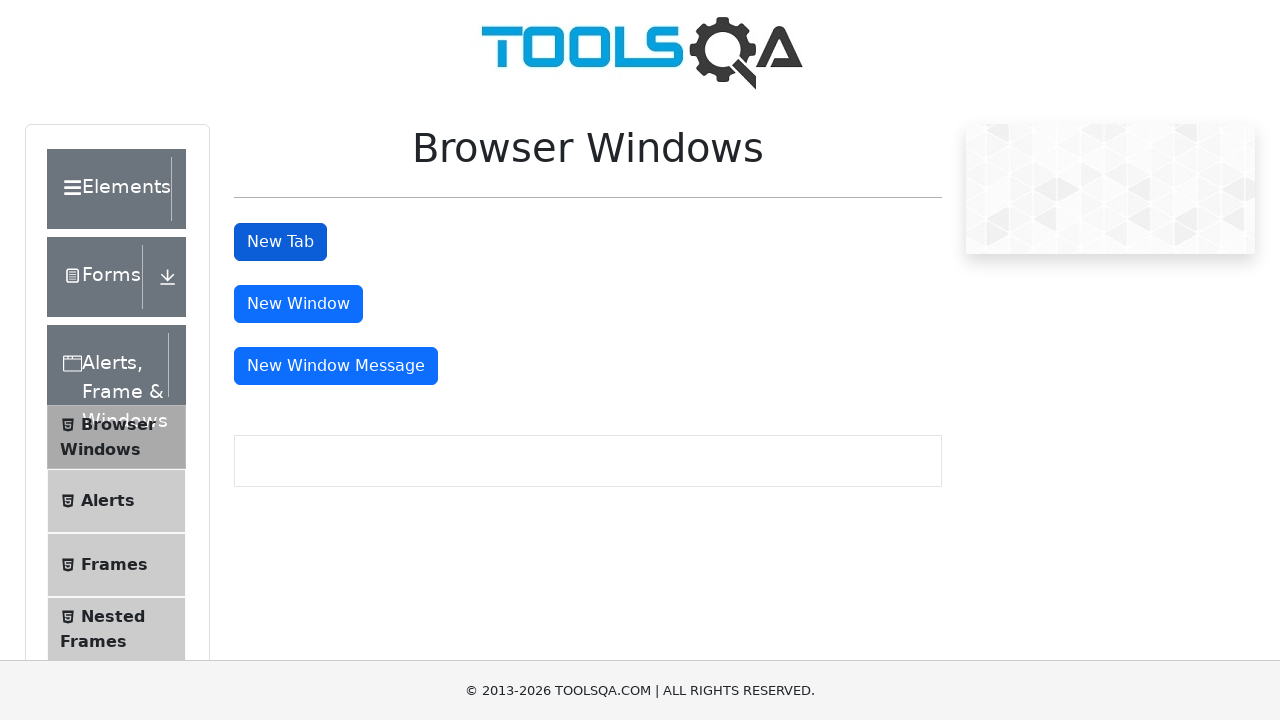

Switched back to original window
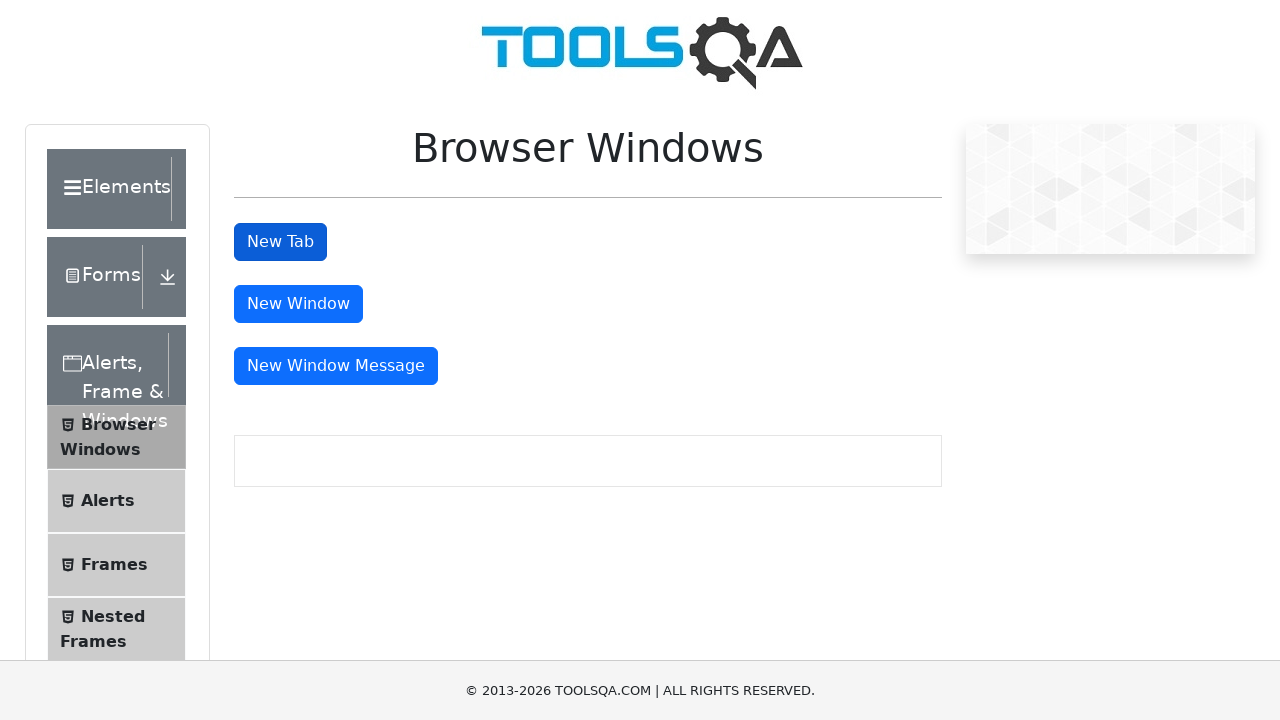

Clicked tab button to open third new tab at (280, 242) on #tabButton
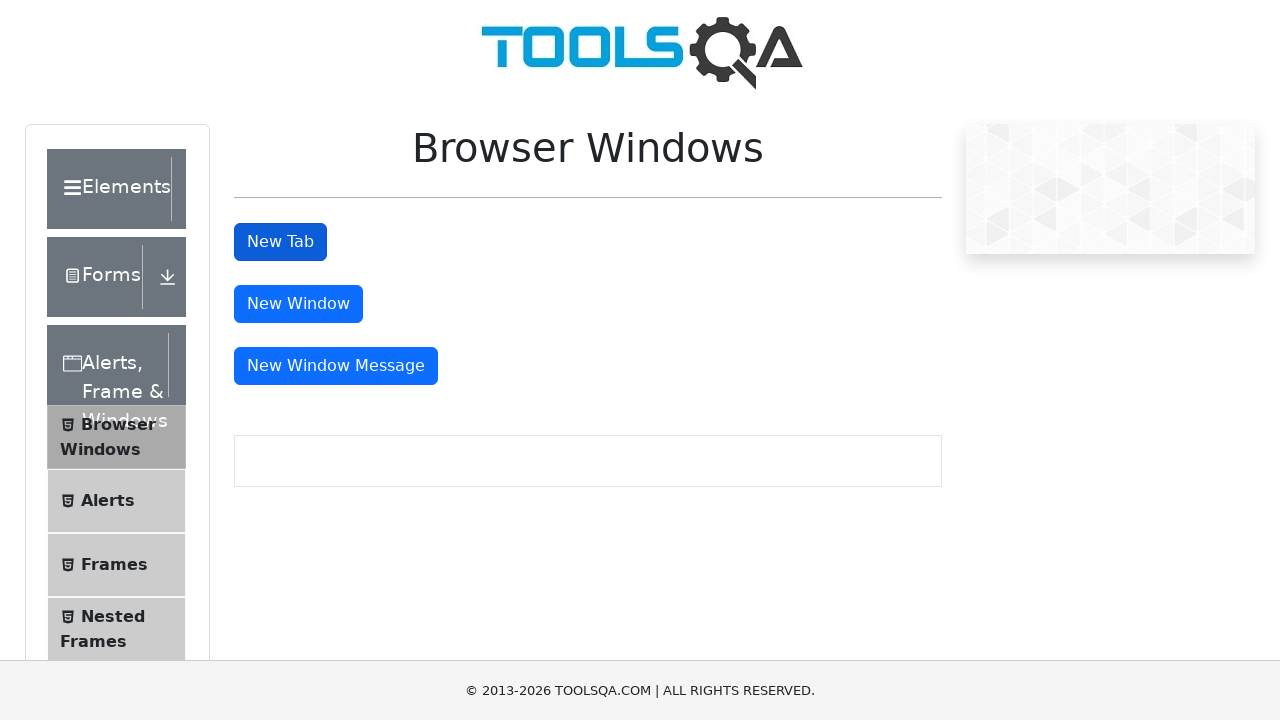

Switched back to original window
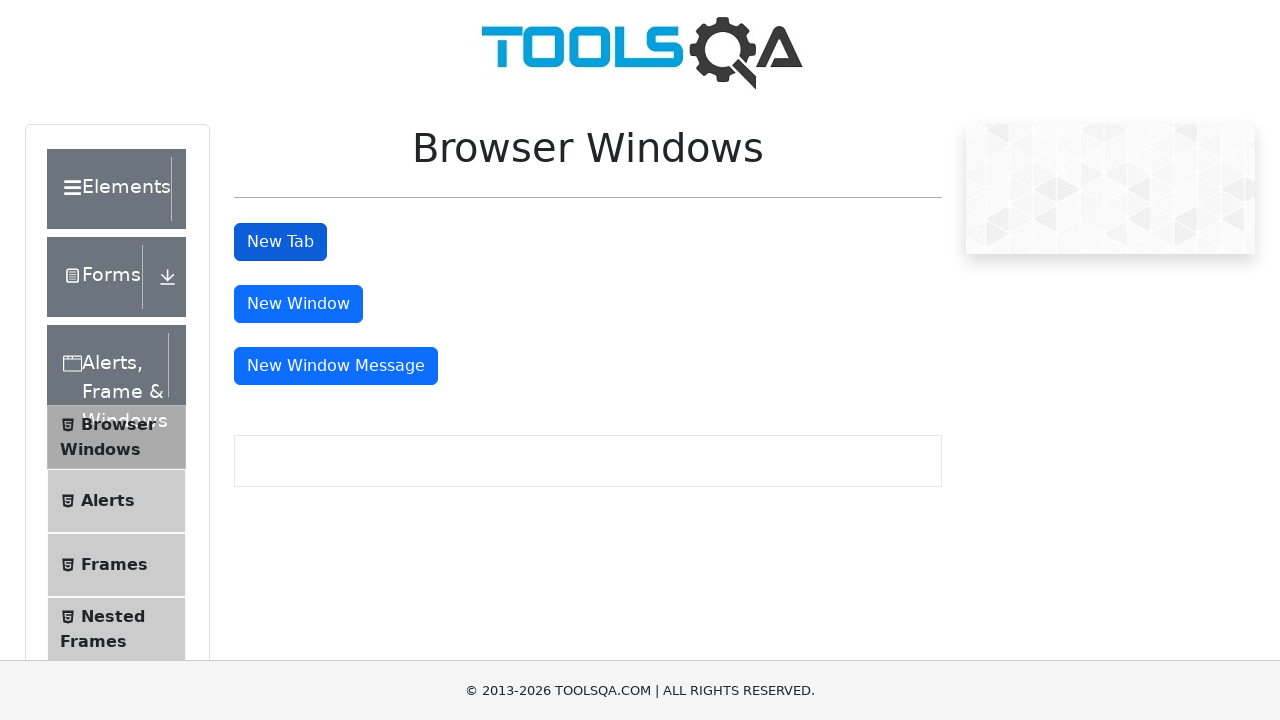

Clicked tab button to open fourth new tab at (280, 242) on #tabButton
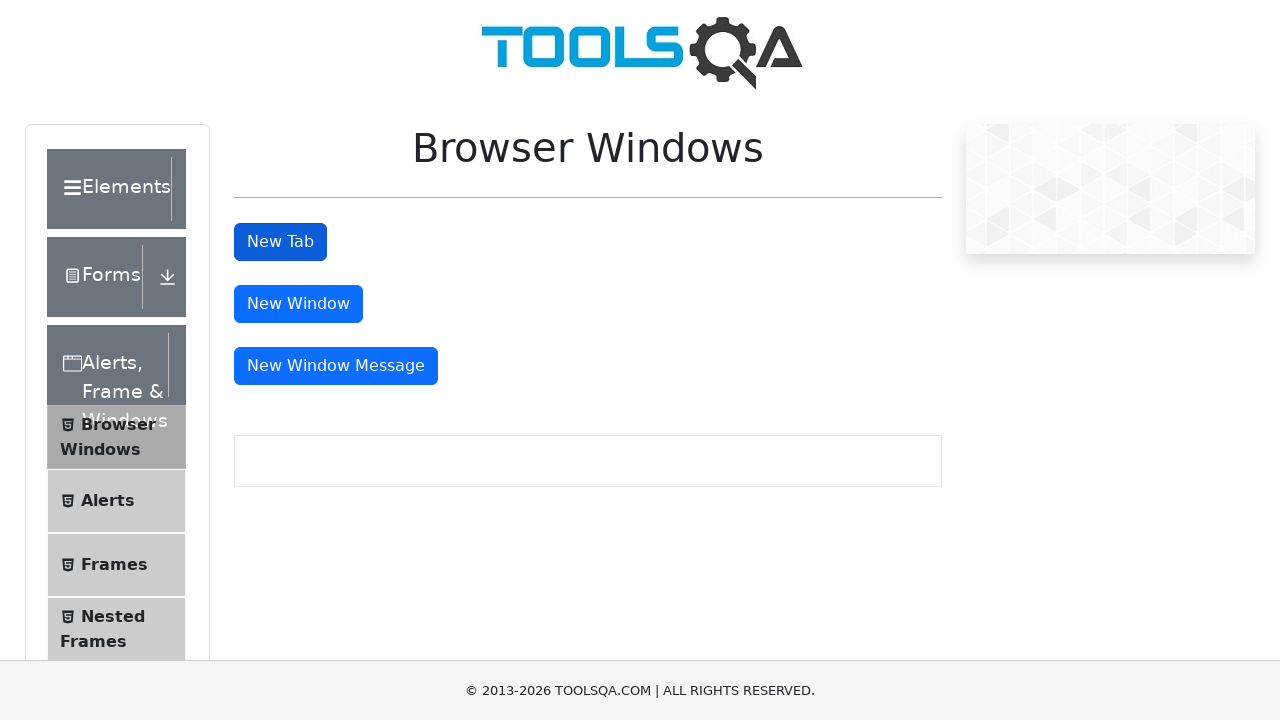

Switched to third window (index 2)
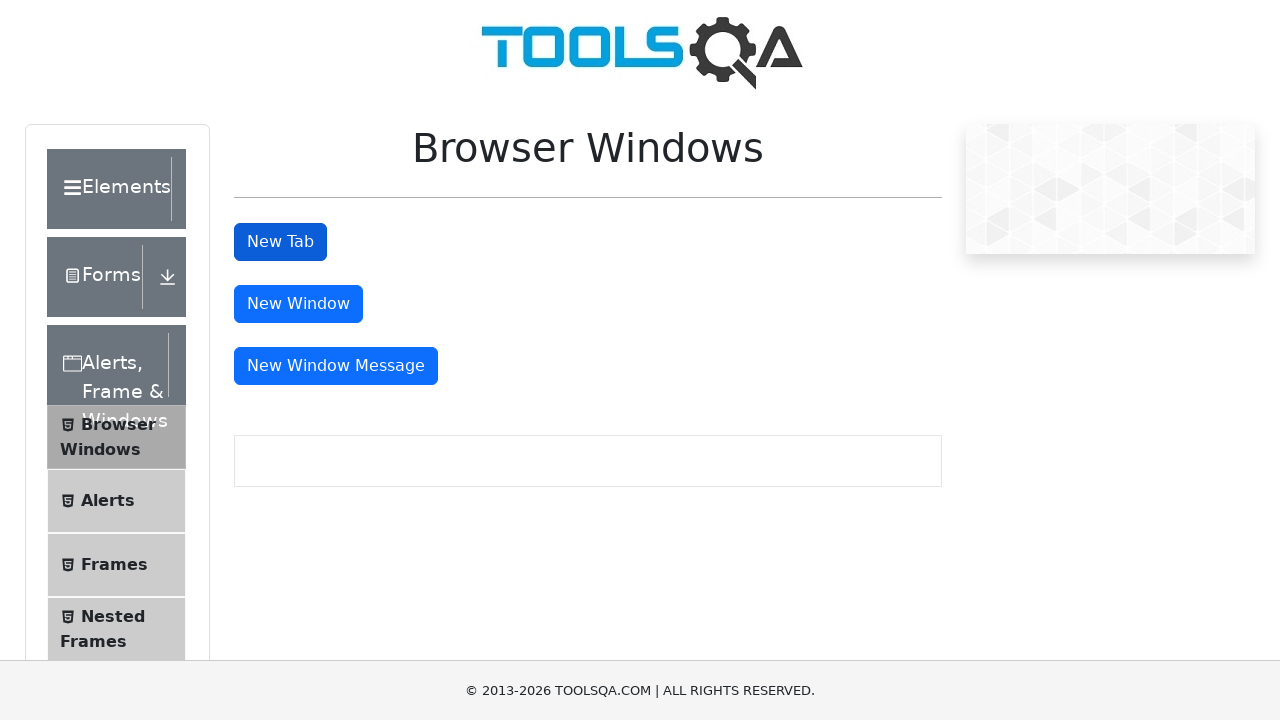

Closed a child window
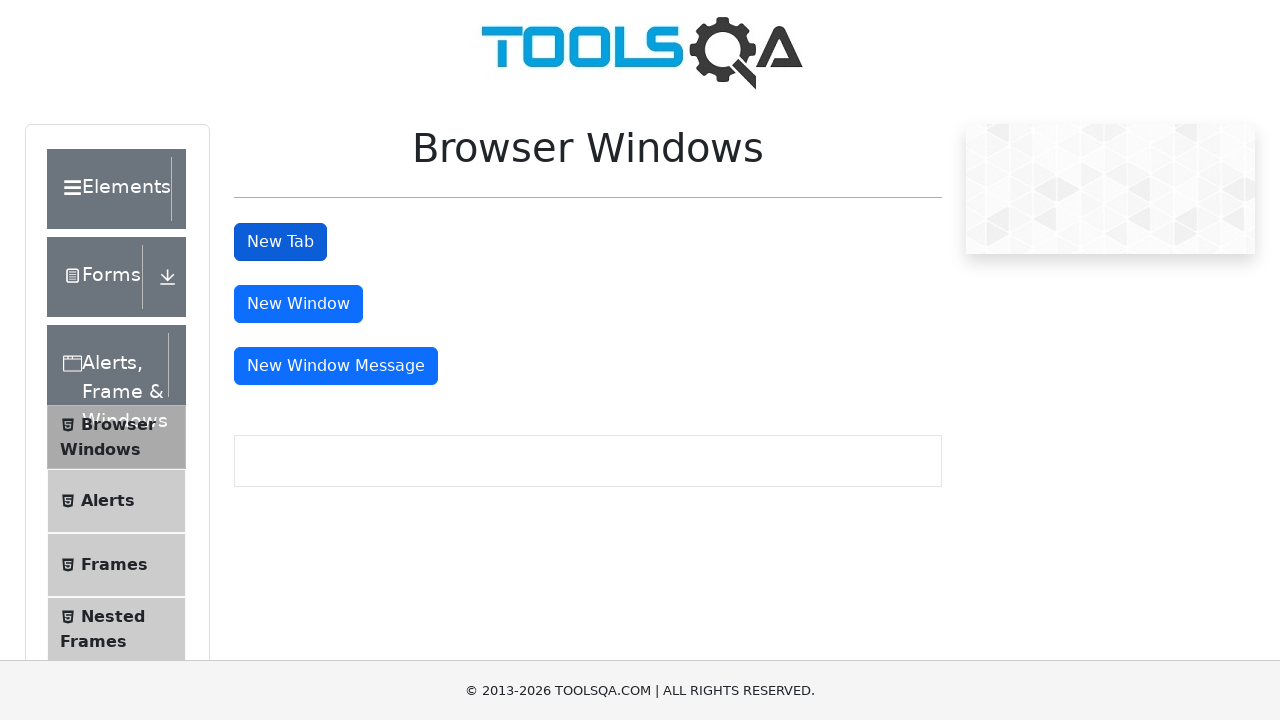

Closed a child window
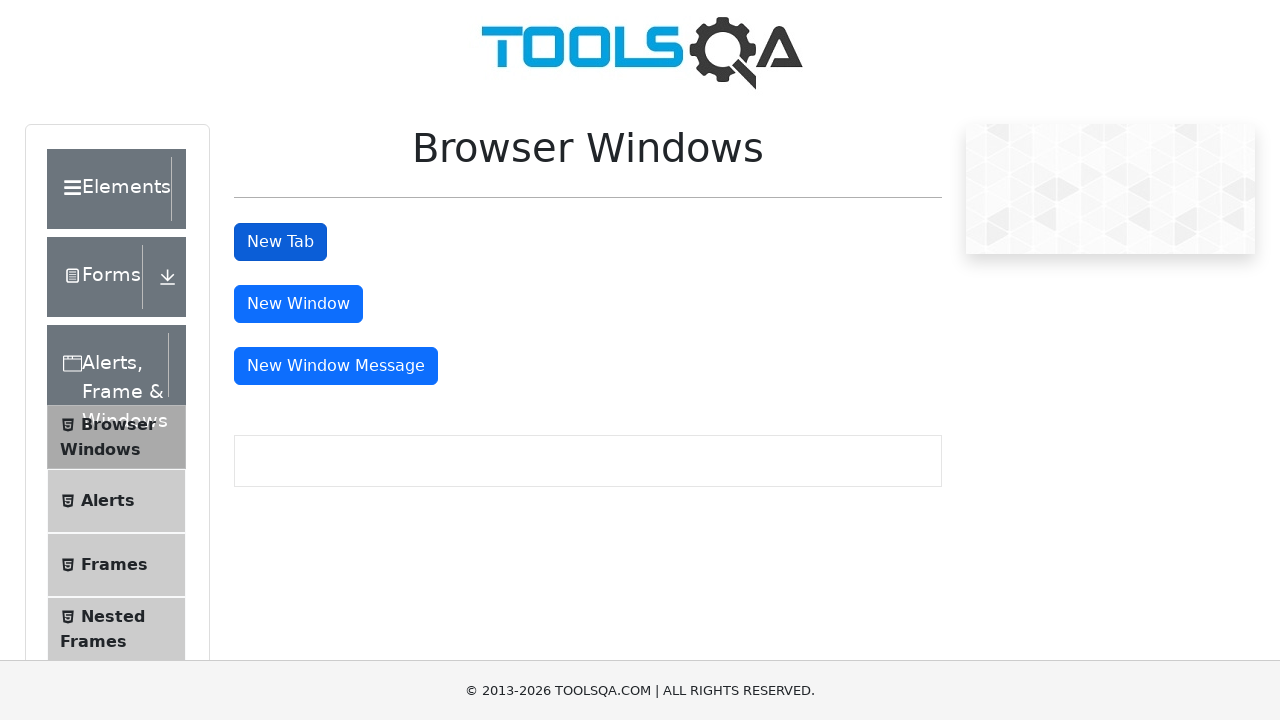

Closed a child window
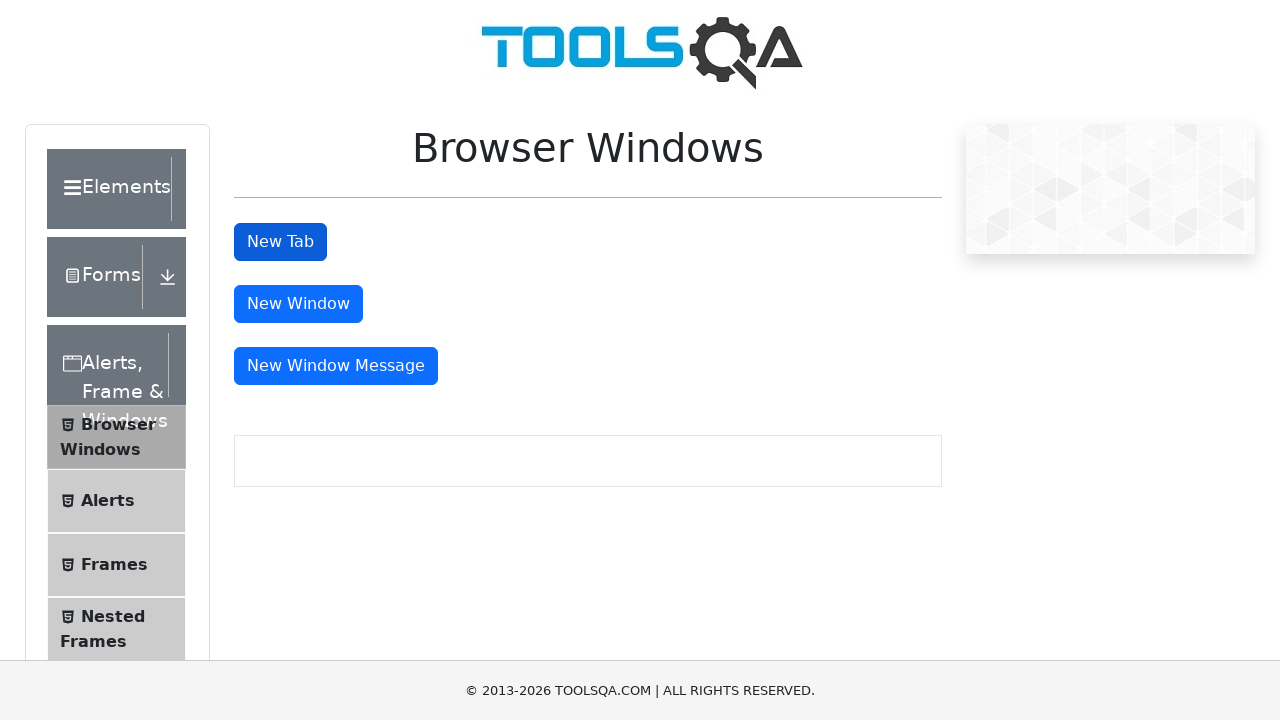

Closed a child window
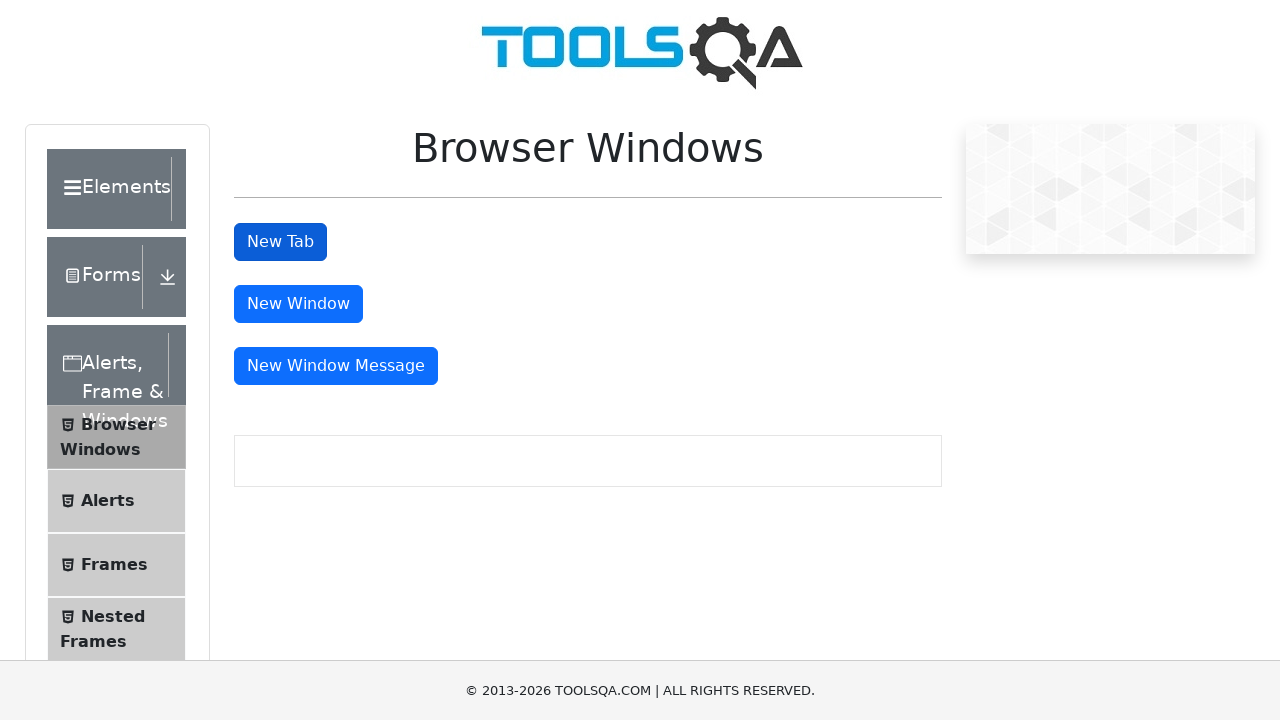

Brought parent page to front
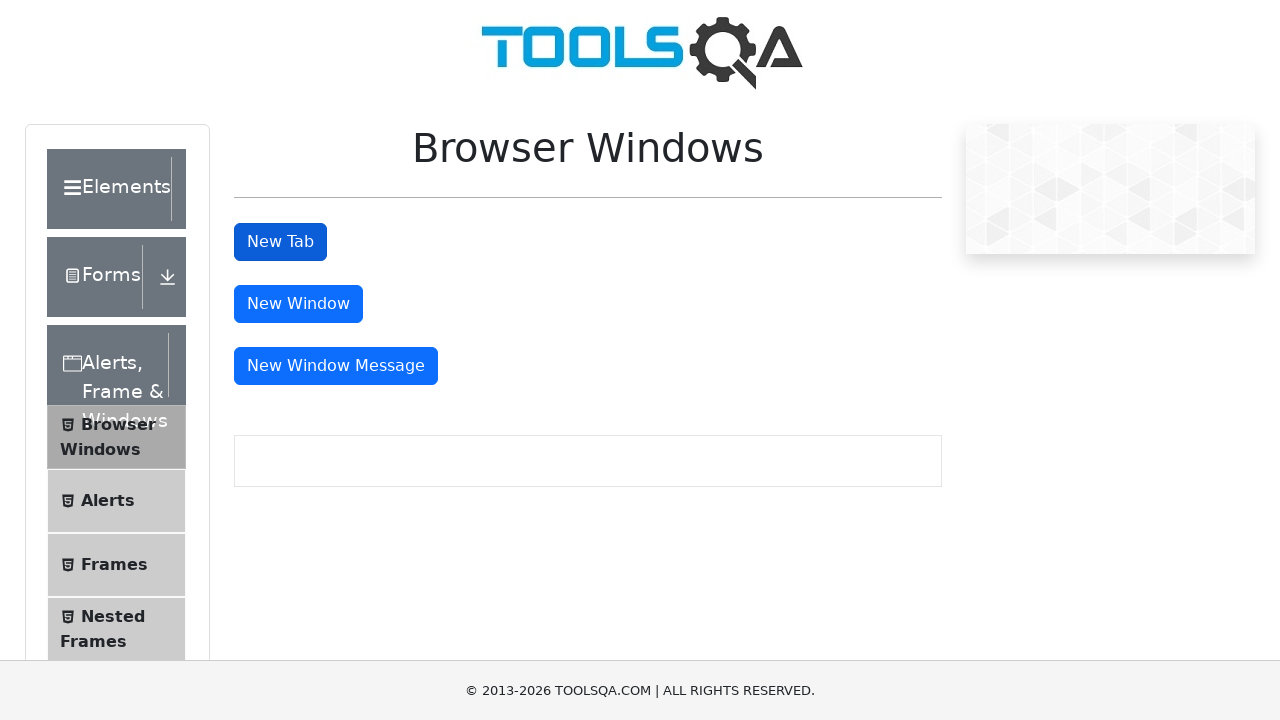

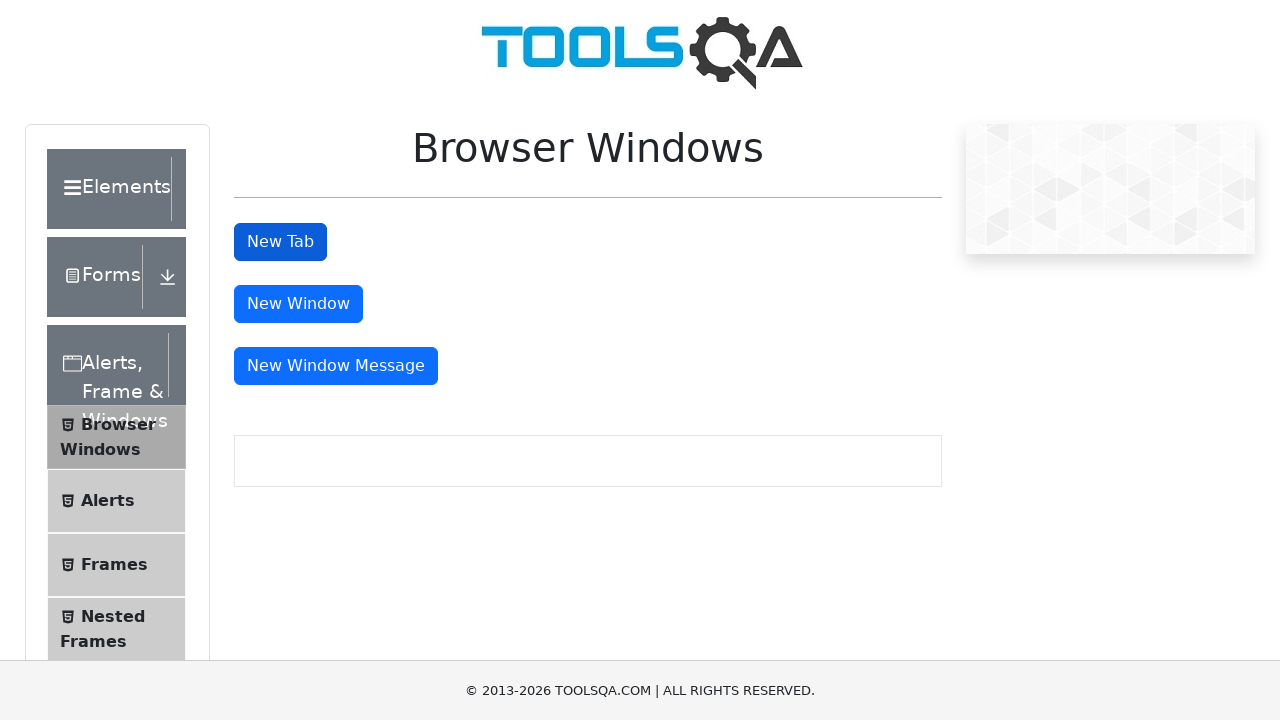